Tests checkbox functionality on Heroku app by clicking checkboxes and verifying their checked/unchecked states

Starting URL: http://the-internet.herokuapp.com/

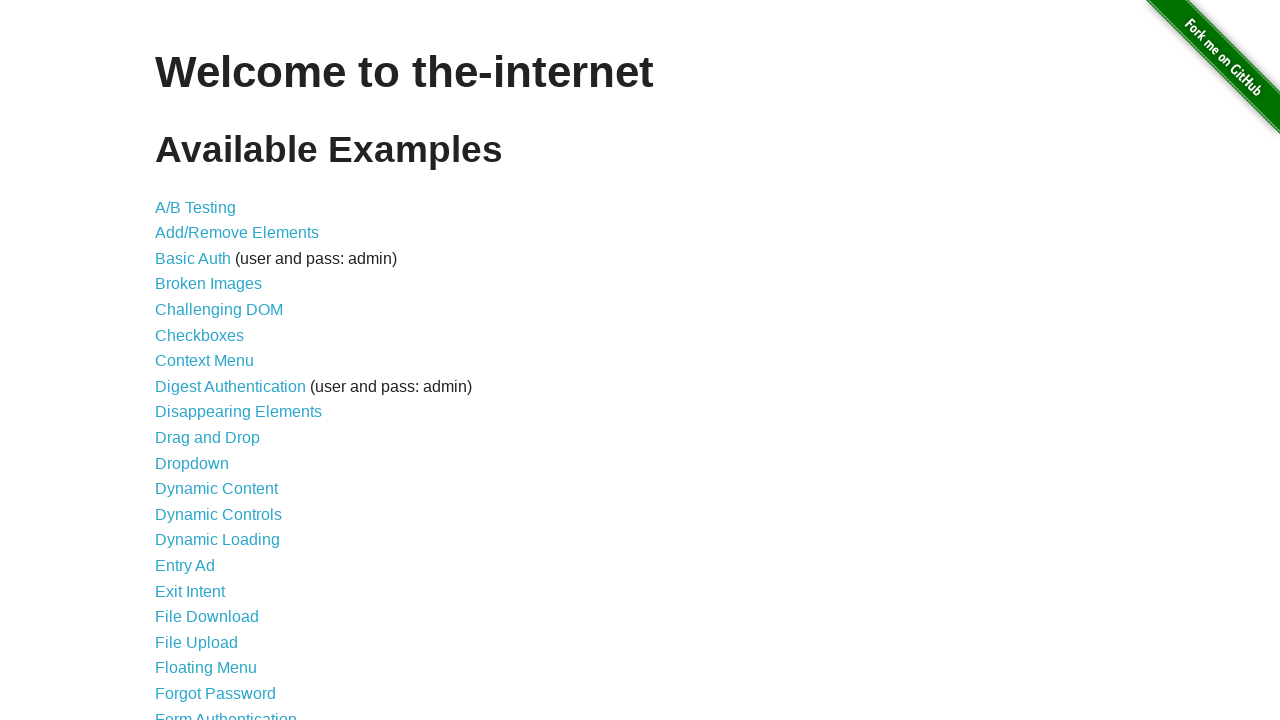

Clicked on Checkboxes link at (200, 335) on text=Checkboxes
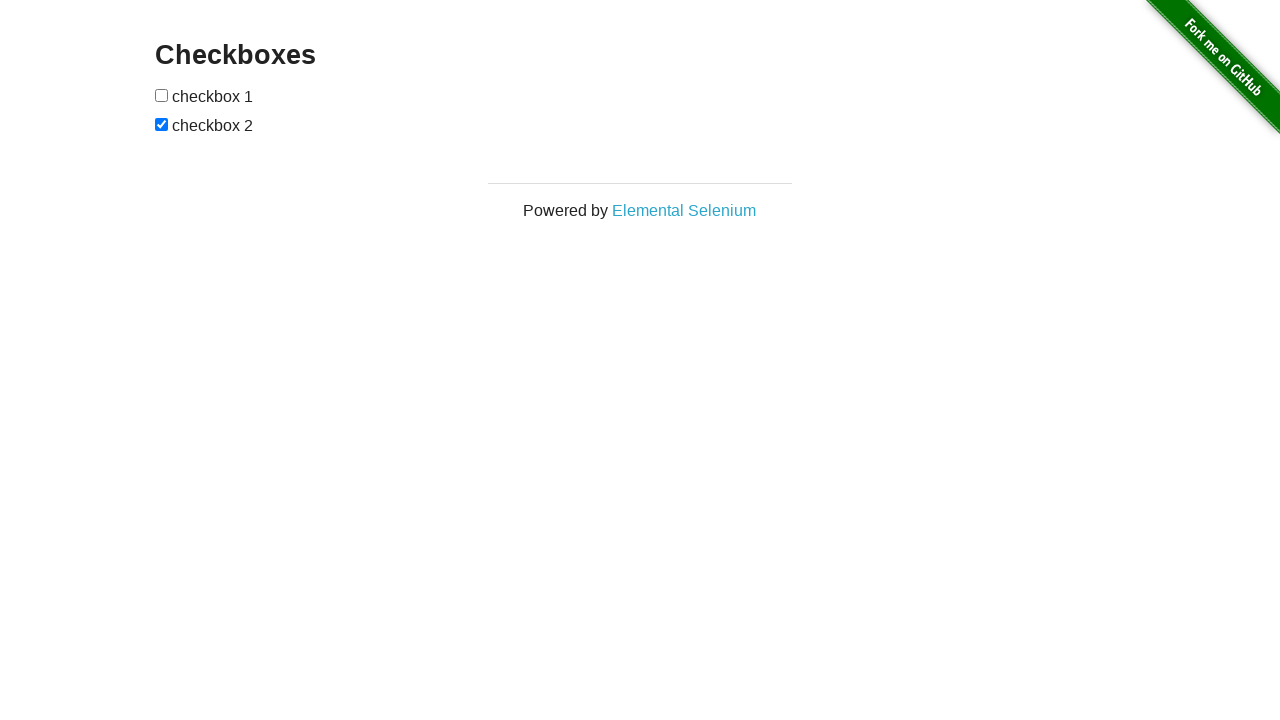

Checkboxes page loaded with h3 heading visible
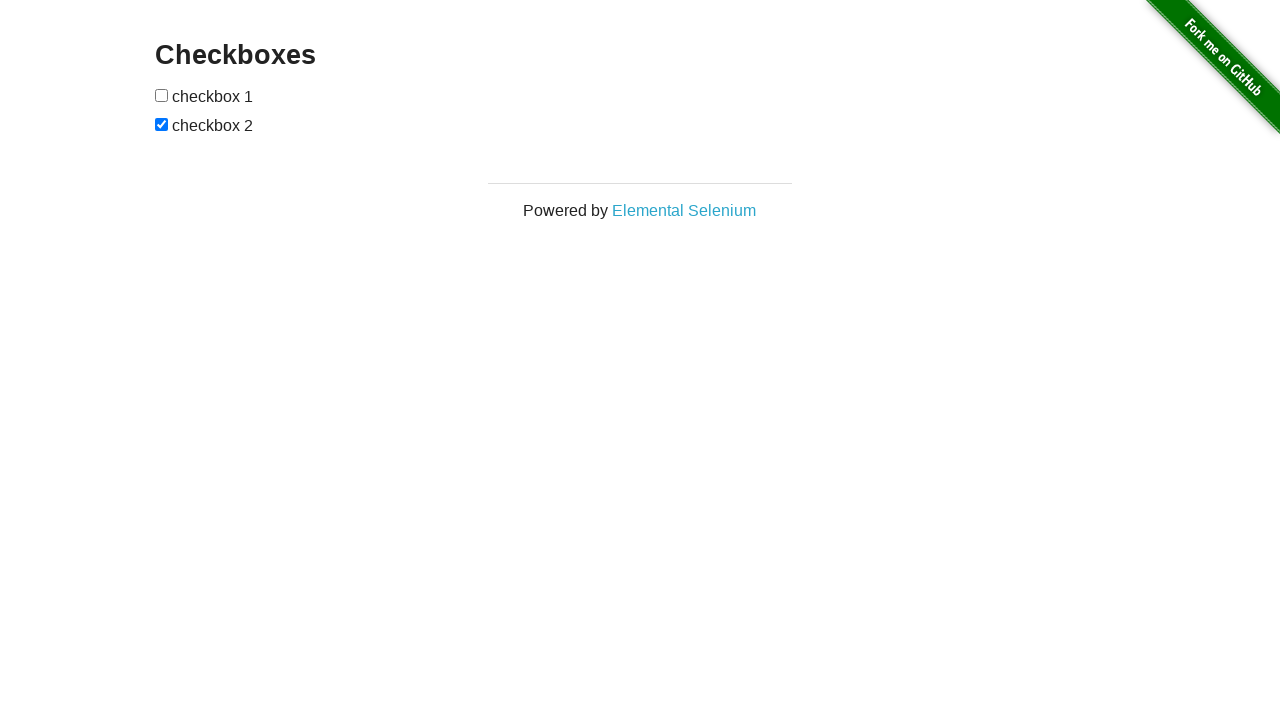

Clicked the first checkbox at (162, 95) on xpath=//*[@id="checkboxes"]/input[1]
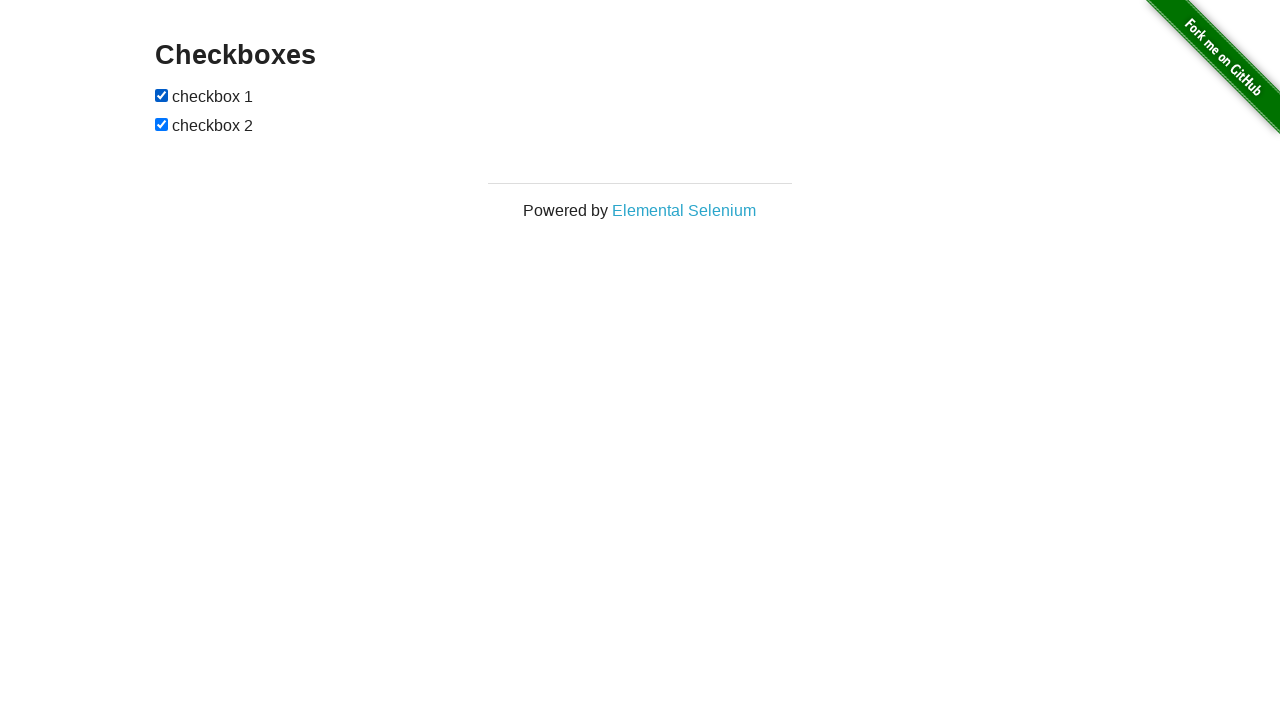

Verified first checkbox is checked
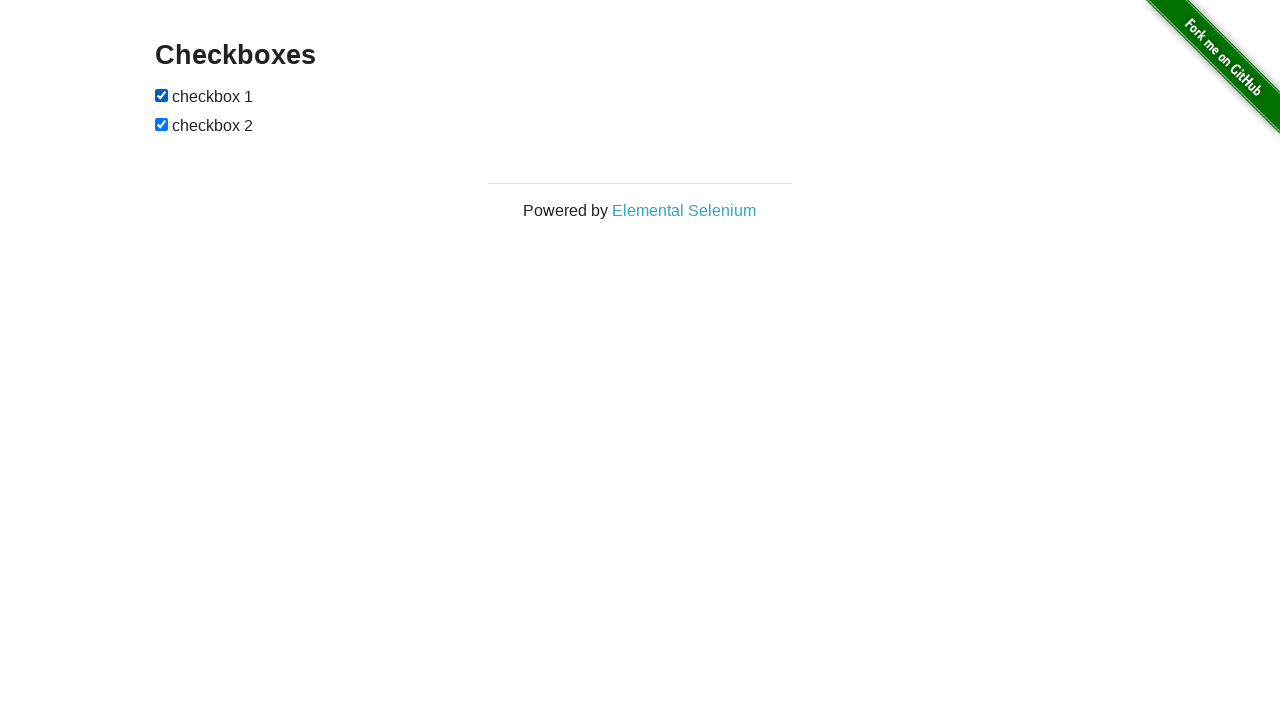

Clicked the second checkbox to uncheck it at (162, 124) on xpath=//*[@id="checkboxes"]/input[2]
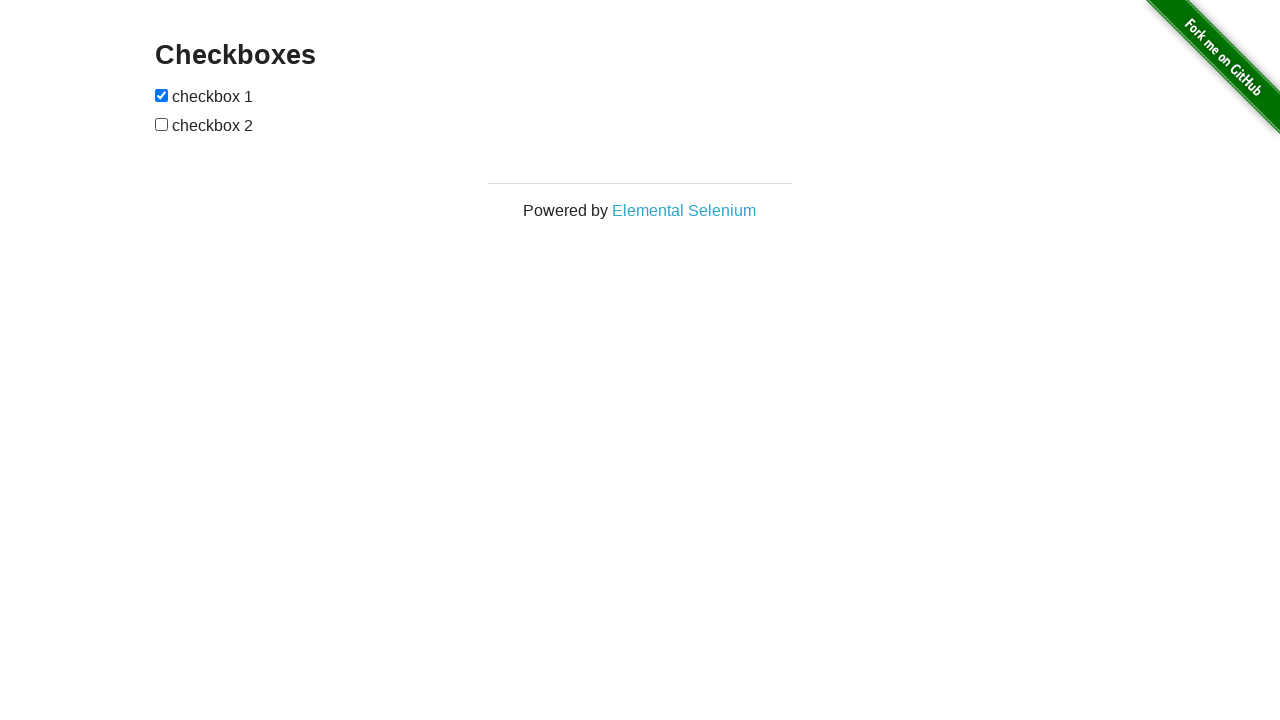

Verified second checkbox is unchecked
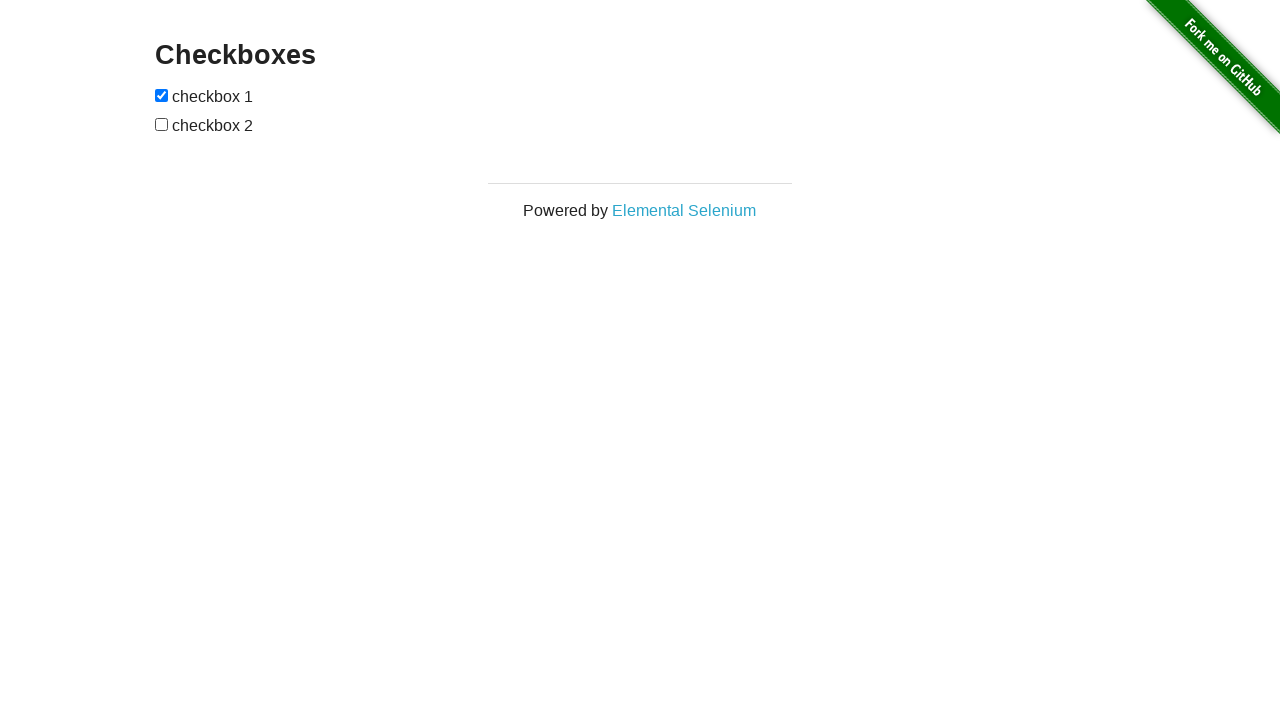

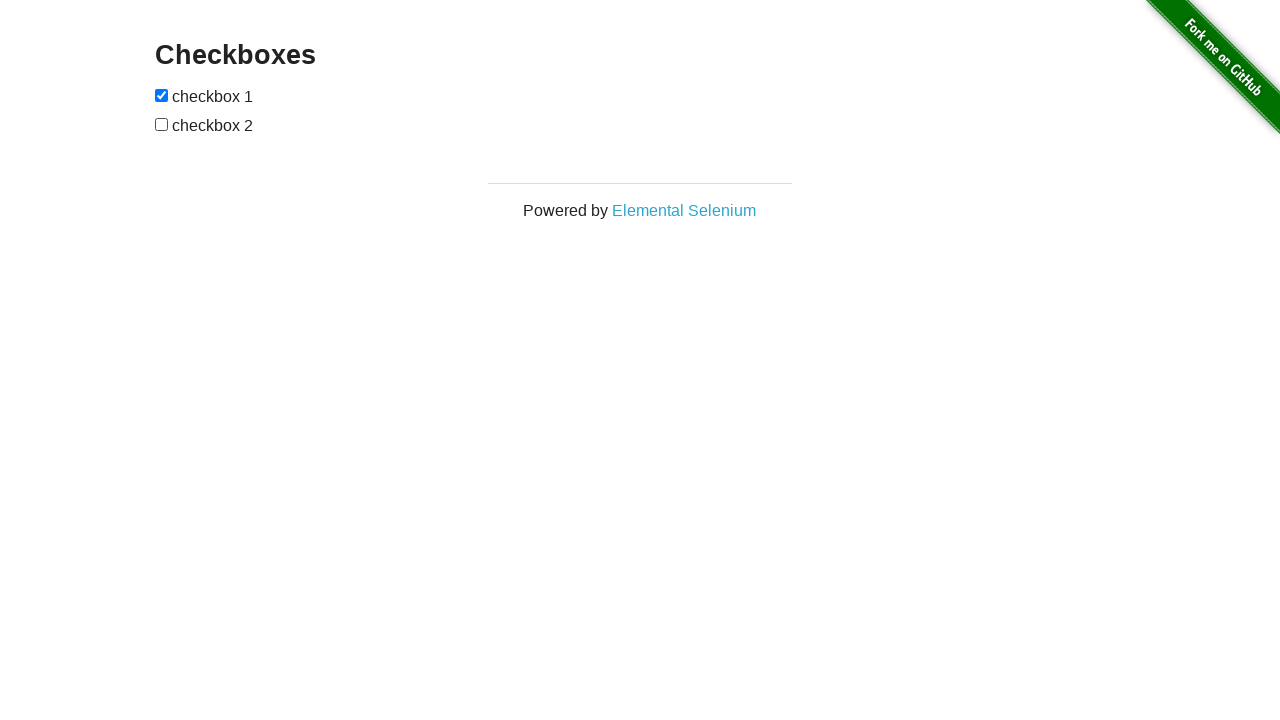